Tests checkbox and radio button functionality on a form with multiple fields - clicks a checkbox to select/deselect it and selects a radio button option.

Starting URL: https://automationfc.github.io/multiple-fields/

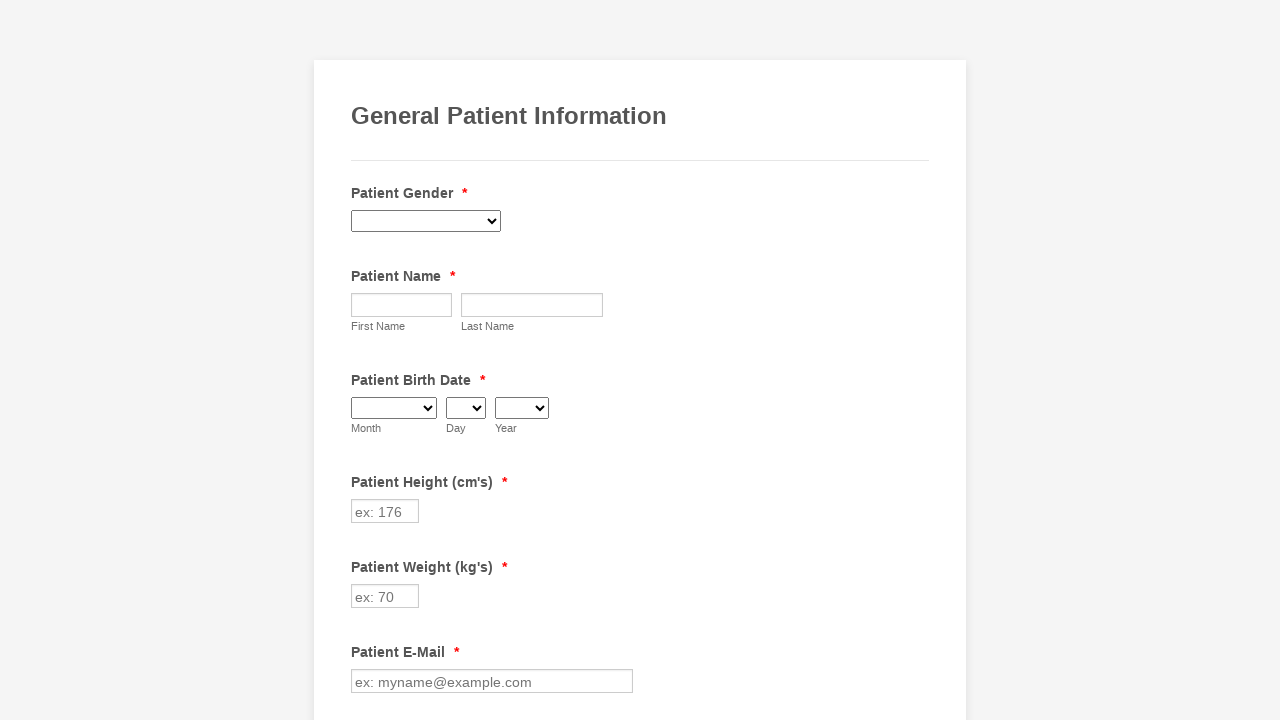

Located and clicked the Anemia checkbox to select it at (362, 360) on xpath=//label[contains(text(),'Anemia')]/preceding-sibling::input
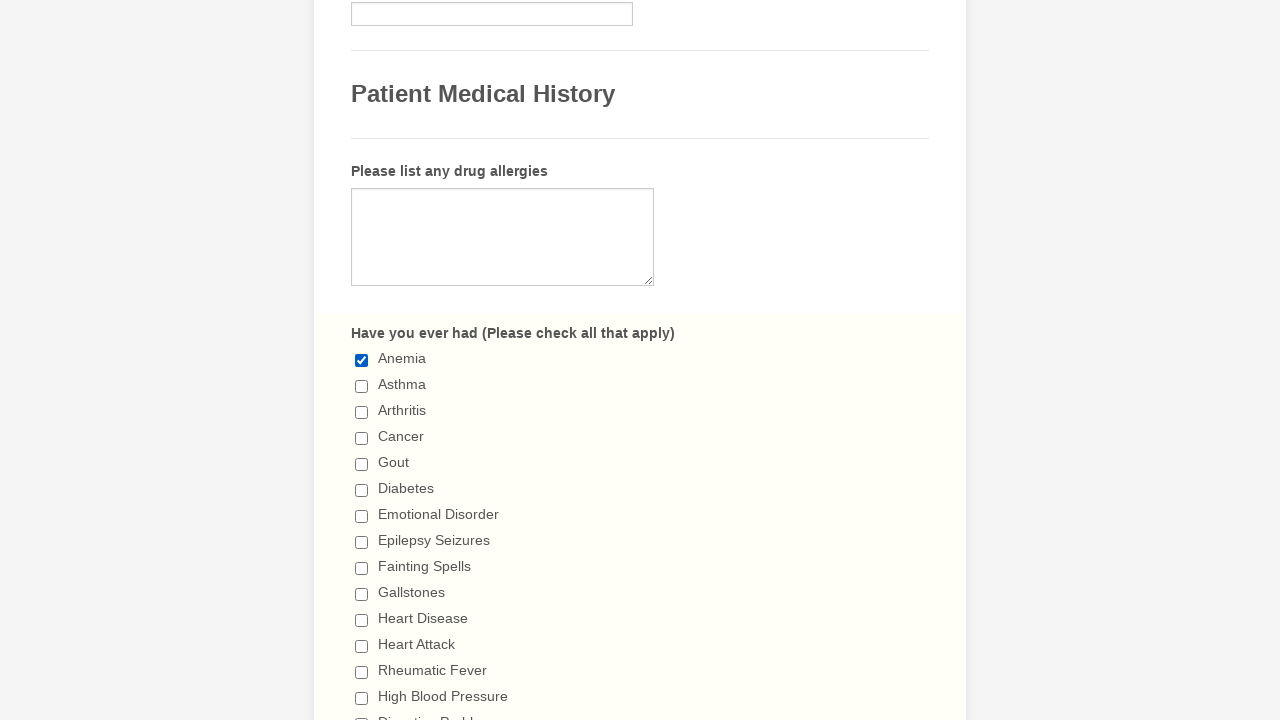

Waited 1000ms for checkbox state to update
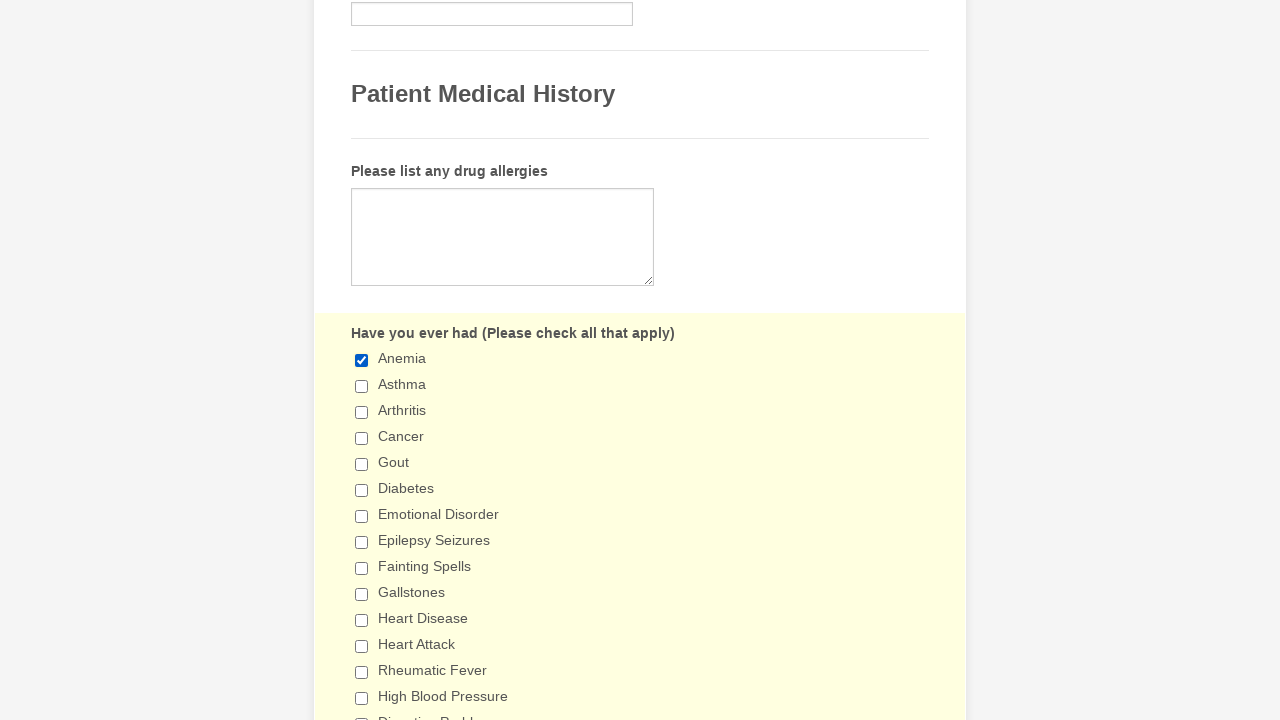

Verified Anemia checkbox is selected
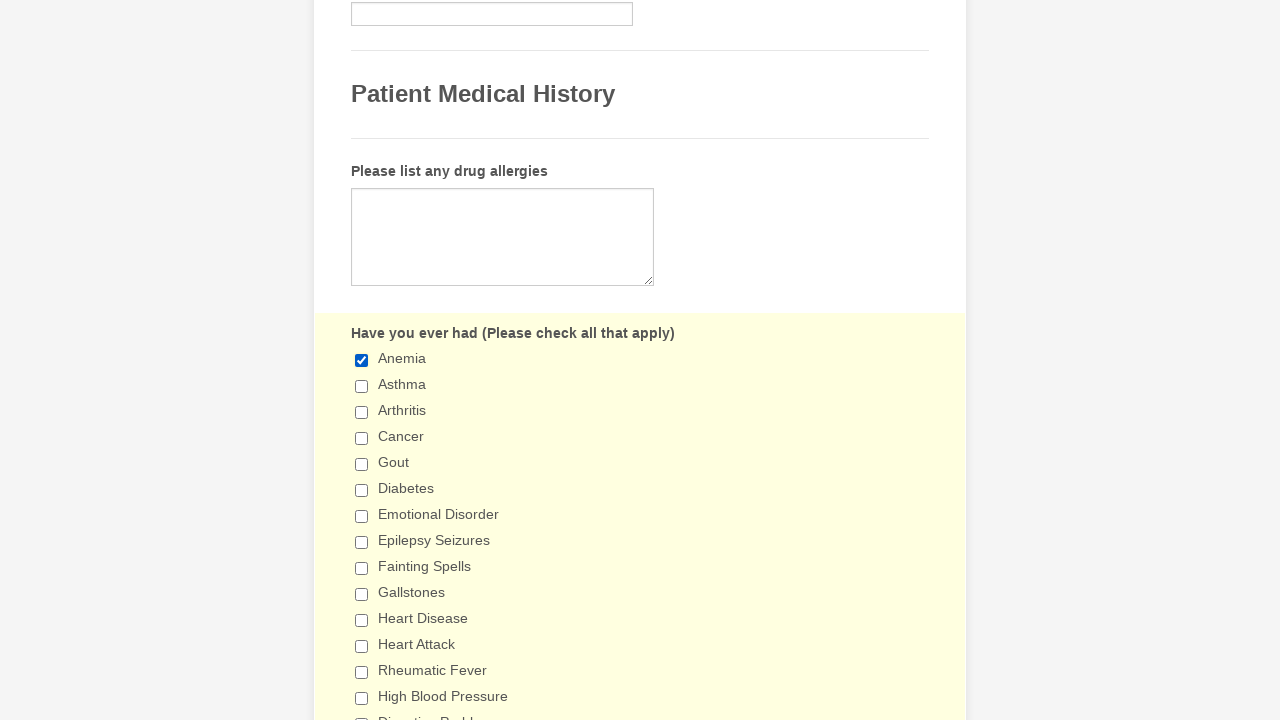

Clicked Anemia checkbox again to deselect it at (362, 360) on xpath=//label[contains(text(),'Anemia')]/preceding-sibling::input
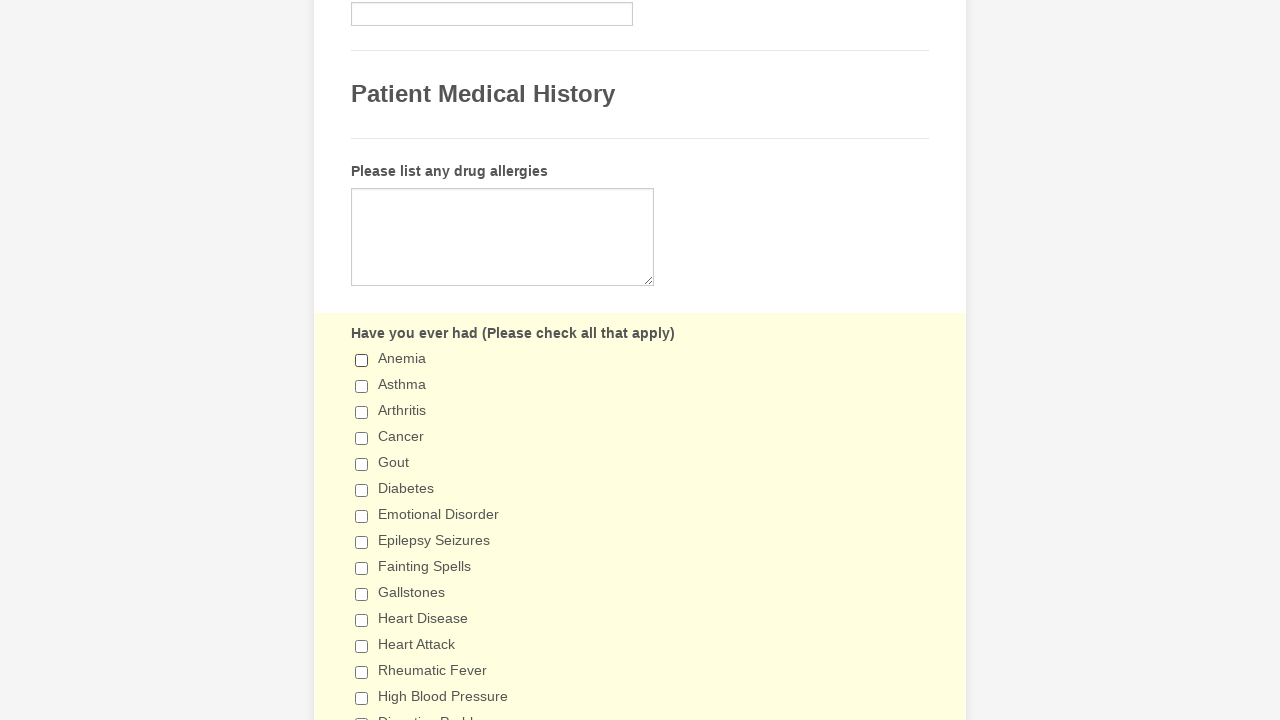

Verified Anemia checkbox is now deselected
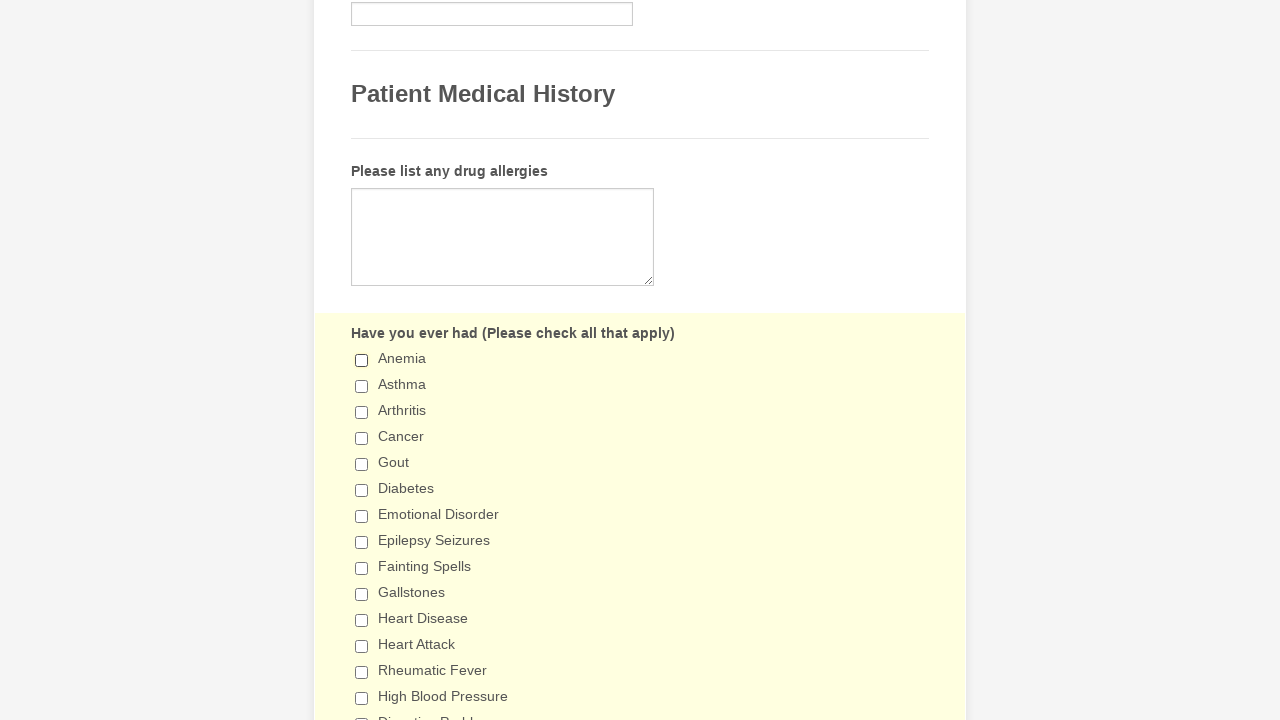

Located and clicked the 'I don't drink' radio button at (362, 361) on //label[contains(text(), "I don't drink")]/preceding-sibling::input
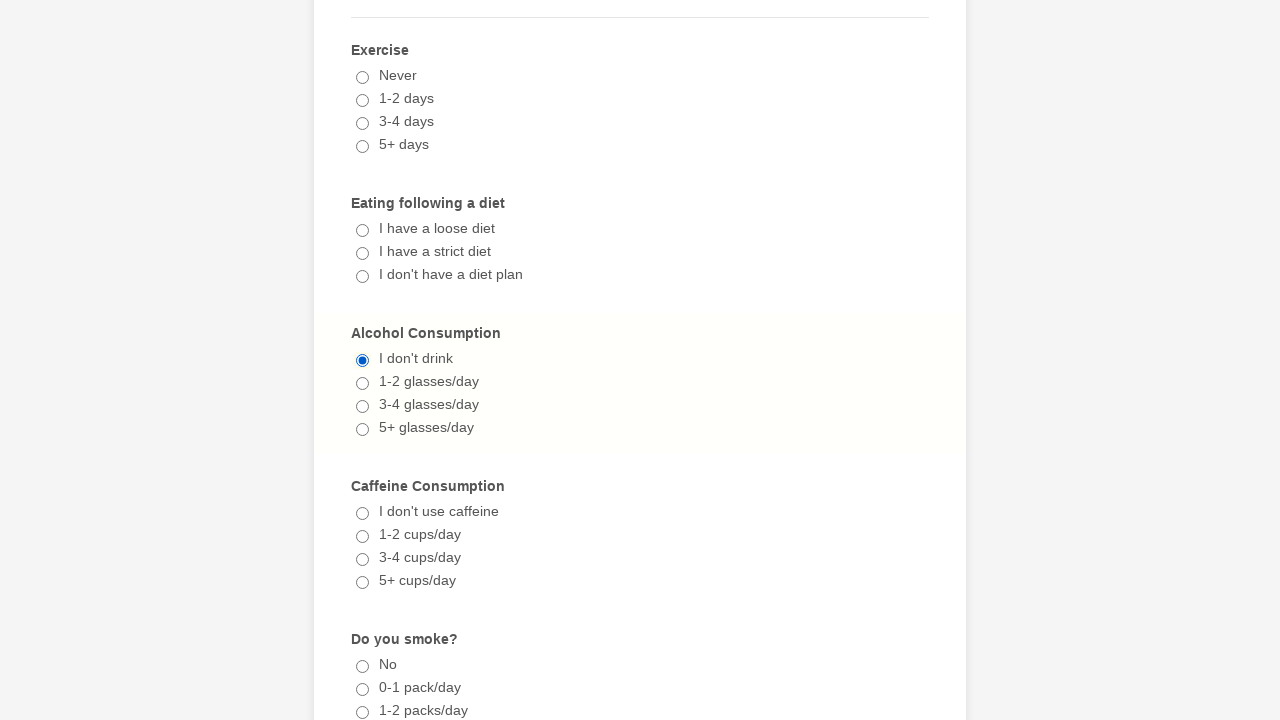

Verified 'I don't drink' radio button is selected
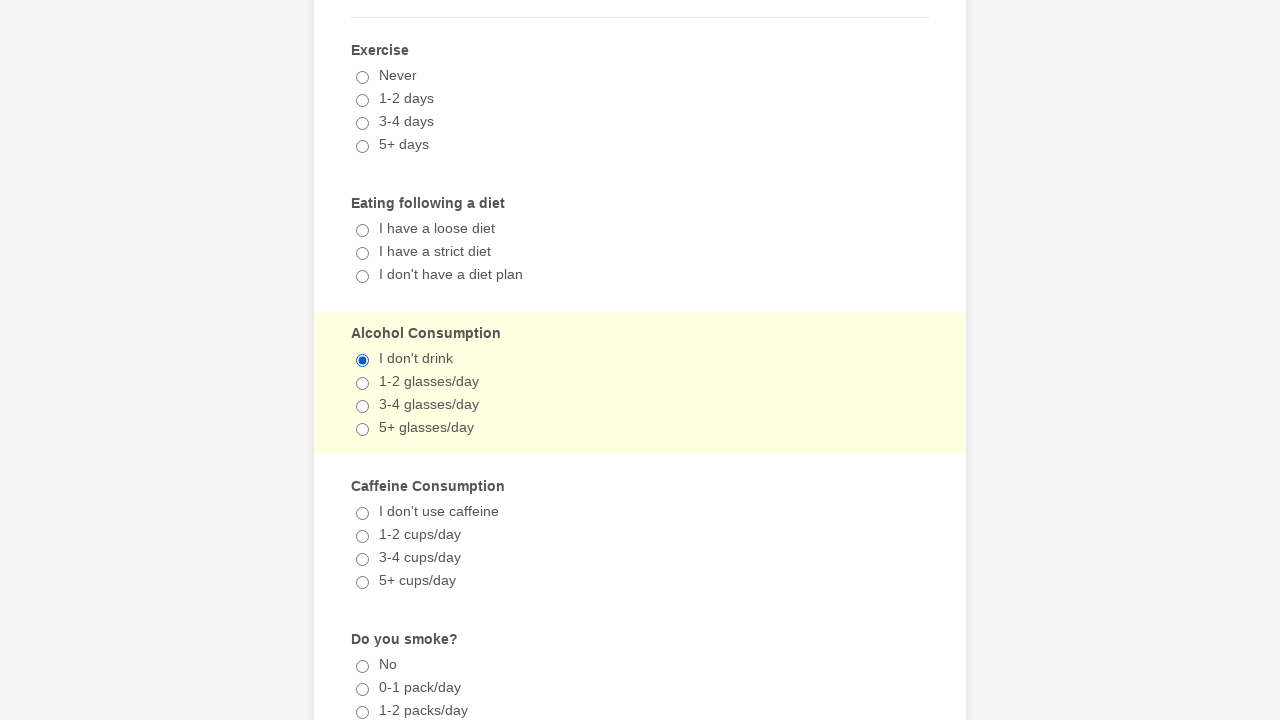

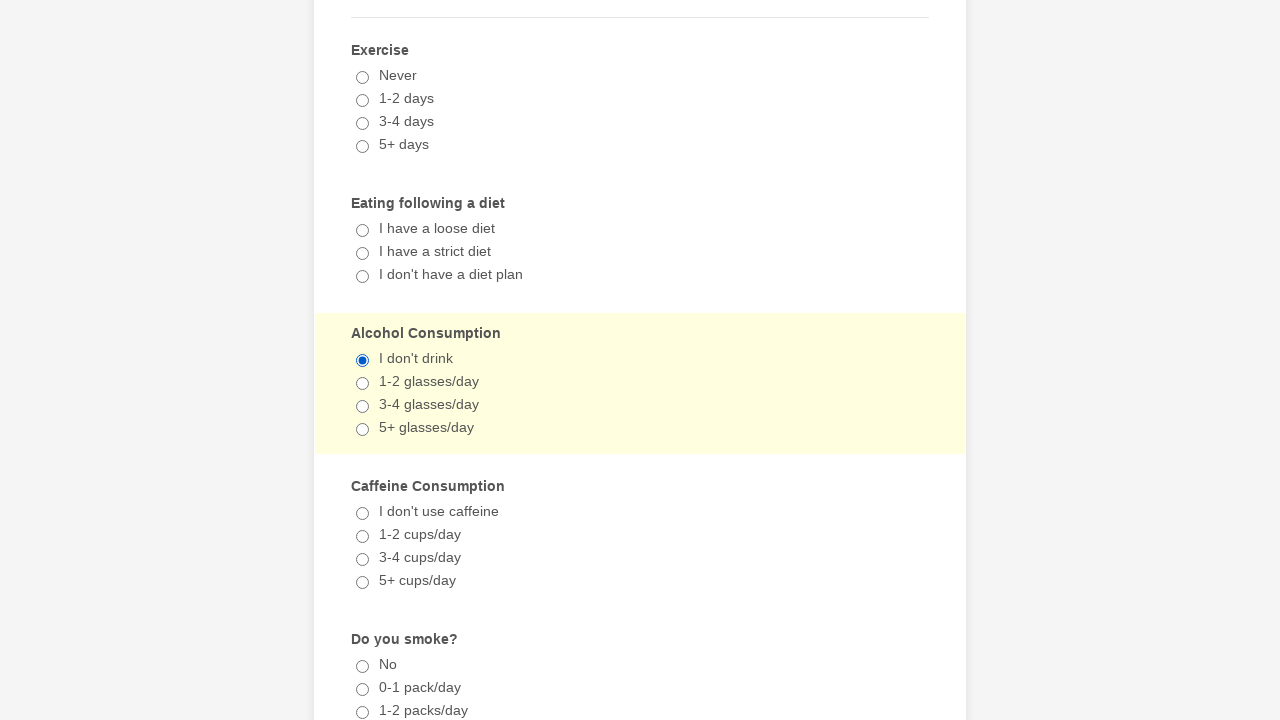